Tests window handling by opening new browser windows and switching between them

Starting URL: https://demoqa.com/browser-windows

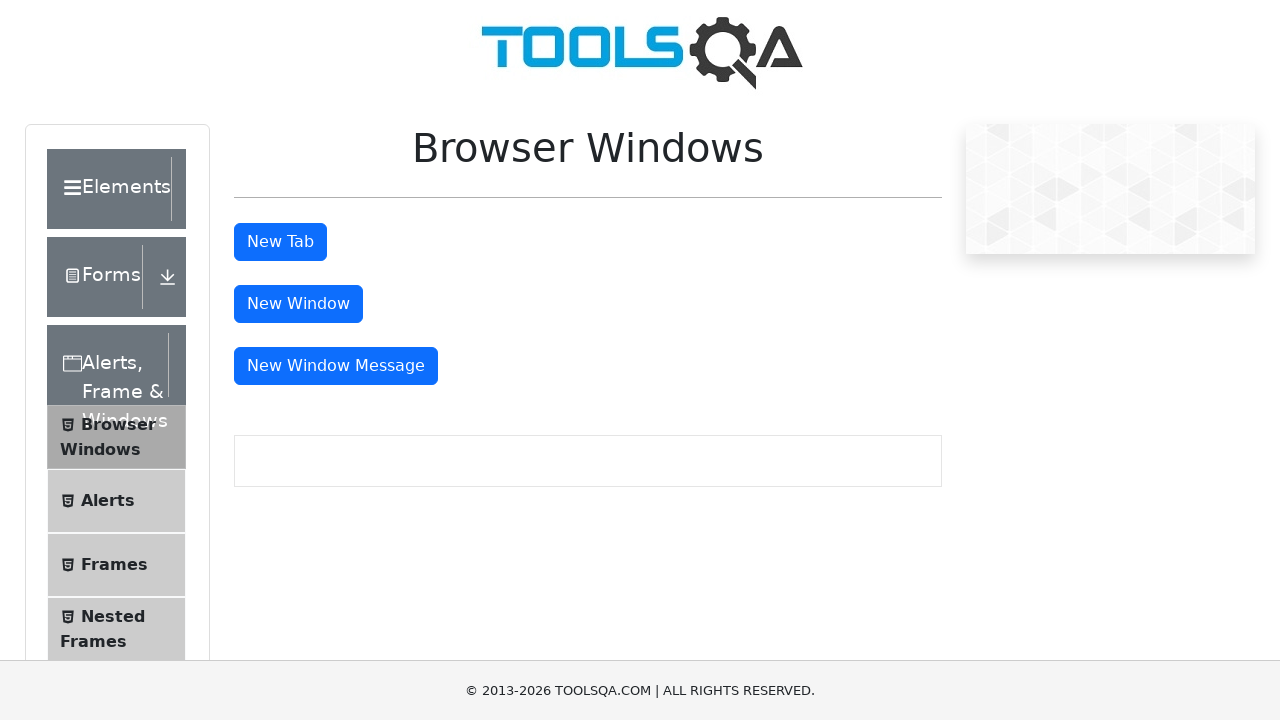

Clicked button to open new window at (298, 304) on #windowButton
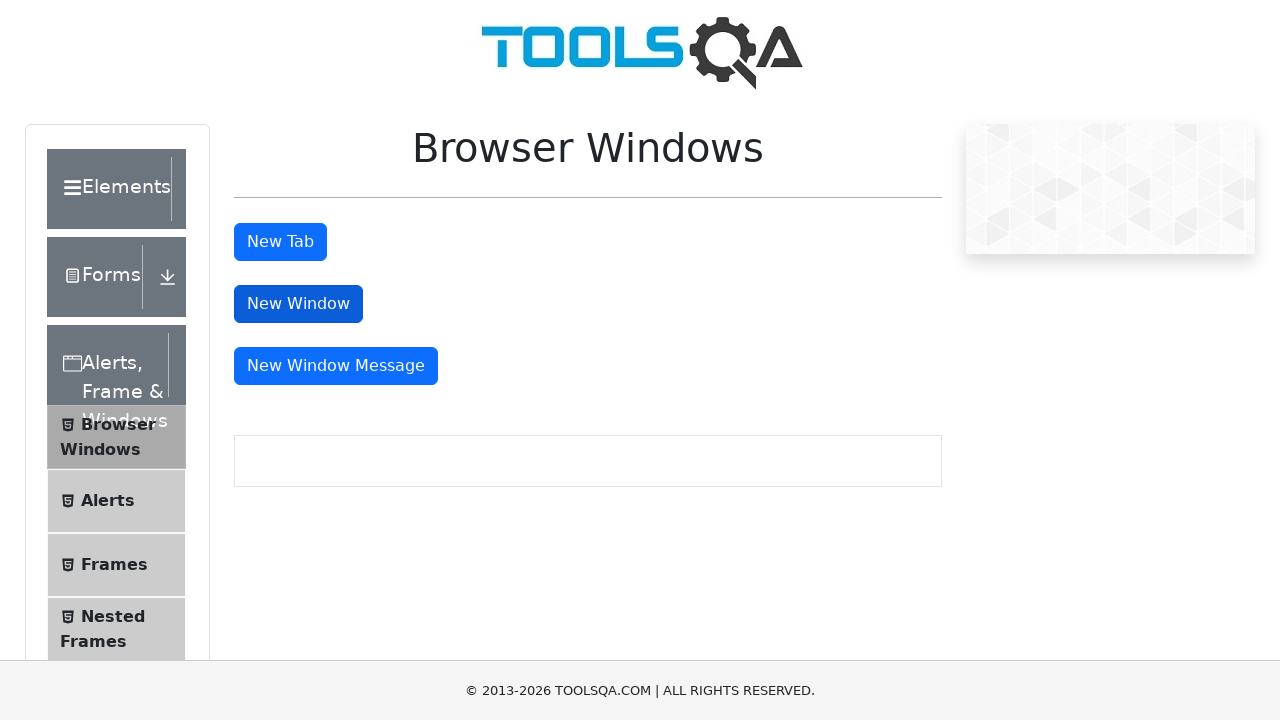

New window opened and reference stored
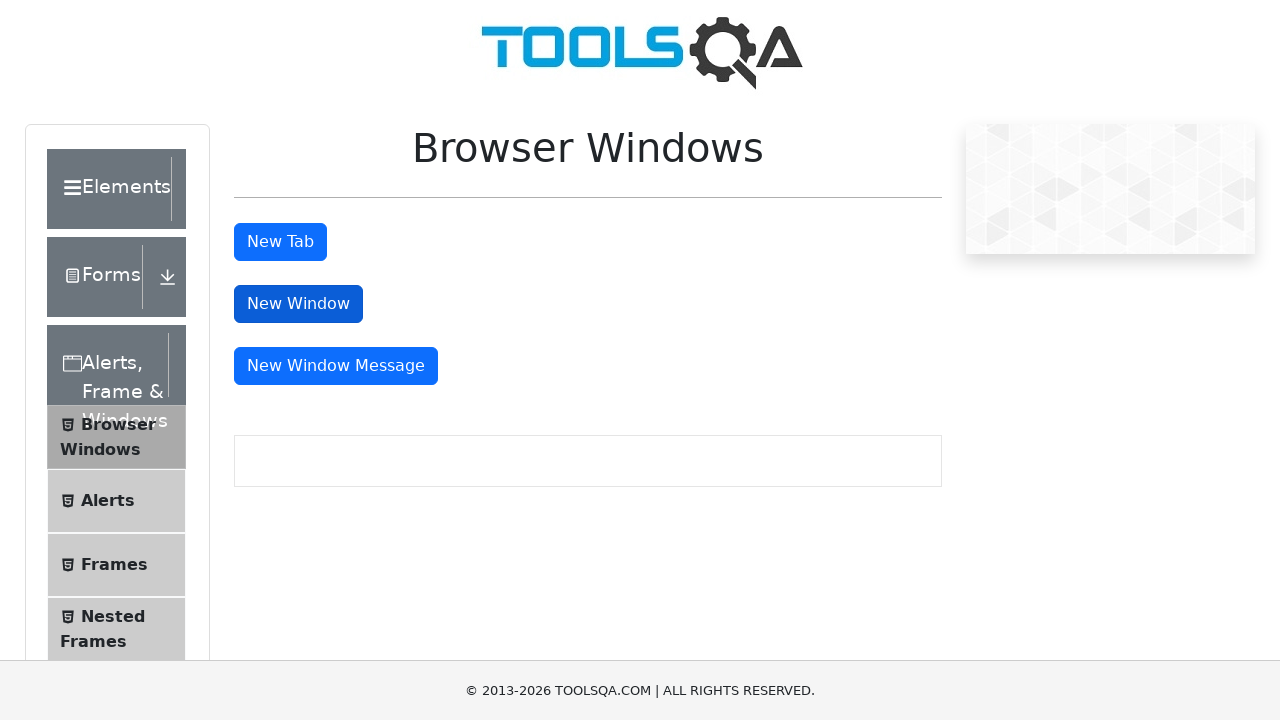

Clicked button to open message window at (336, 366) on #messageWindowButton
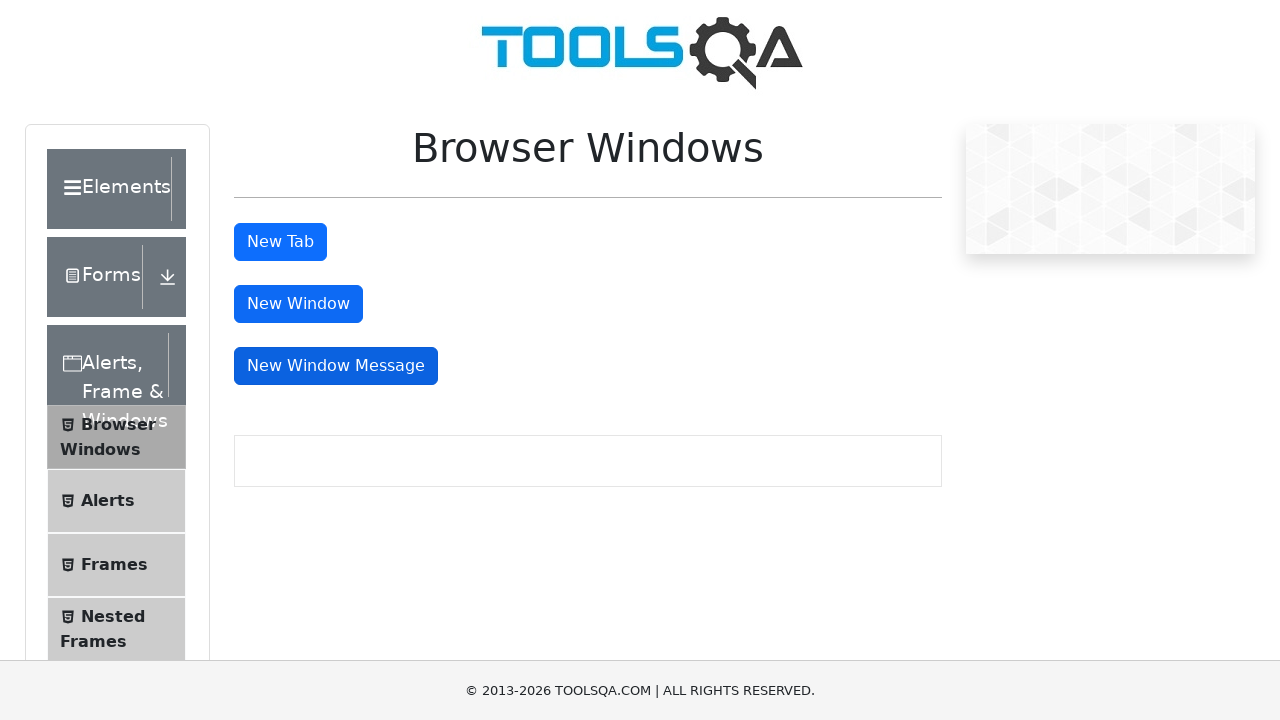

Message window opened and reference stored
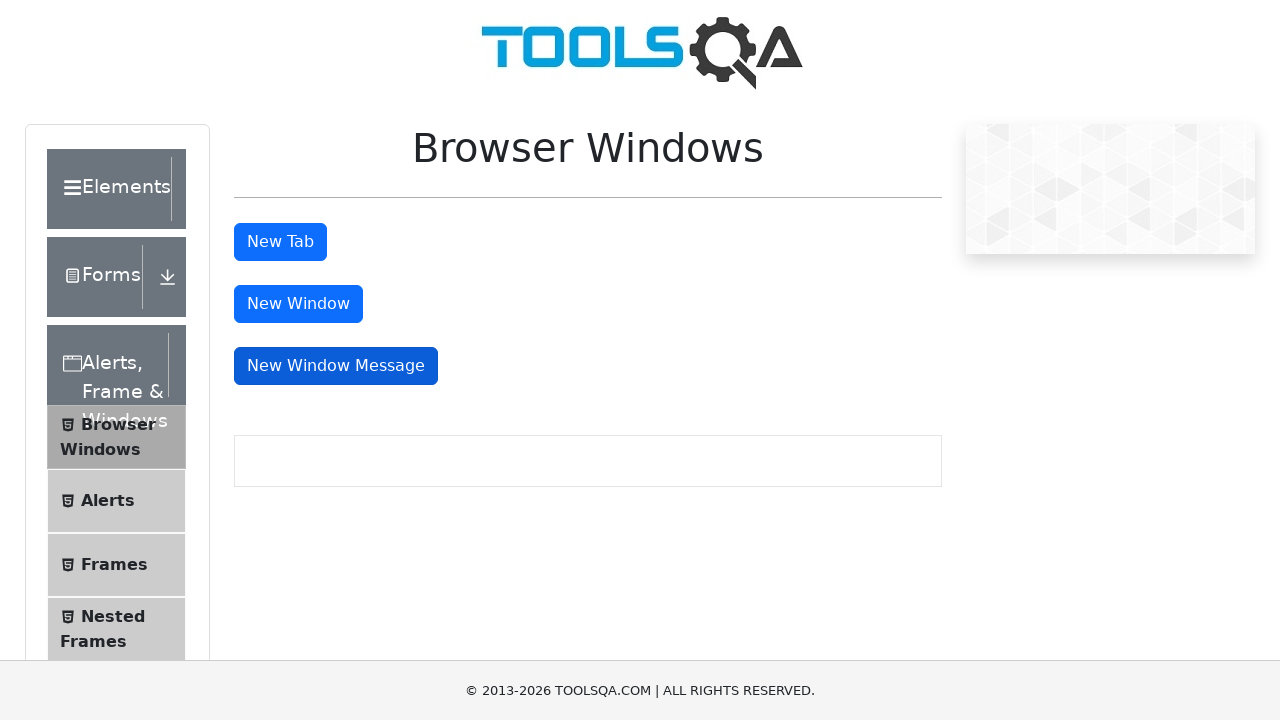

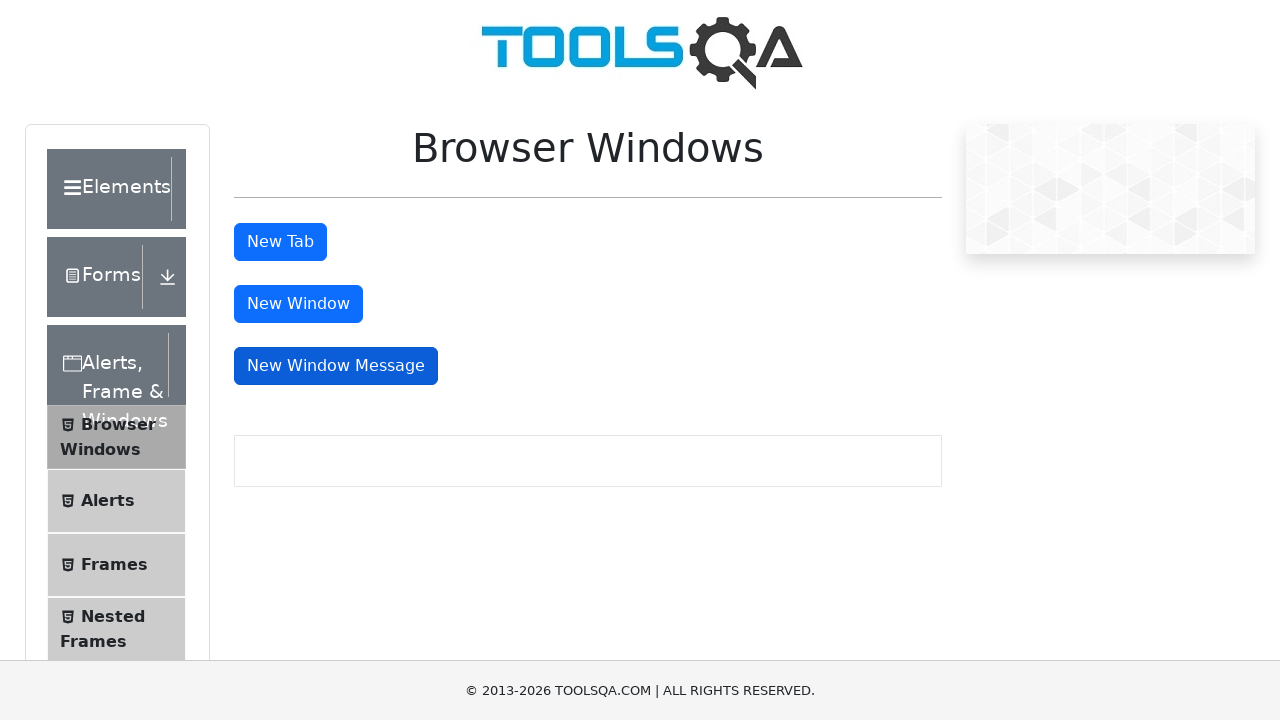